Tests JavaScript alert handling by clicking an alert button, capturing the alert text, and accepting it

Starting URL: https://ashokonmi3.github.io/Selenium.Pages/Practice_handling_Alerts.html

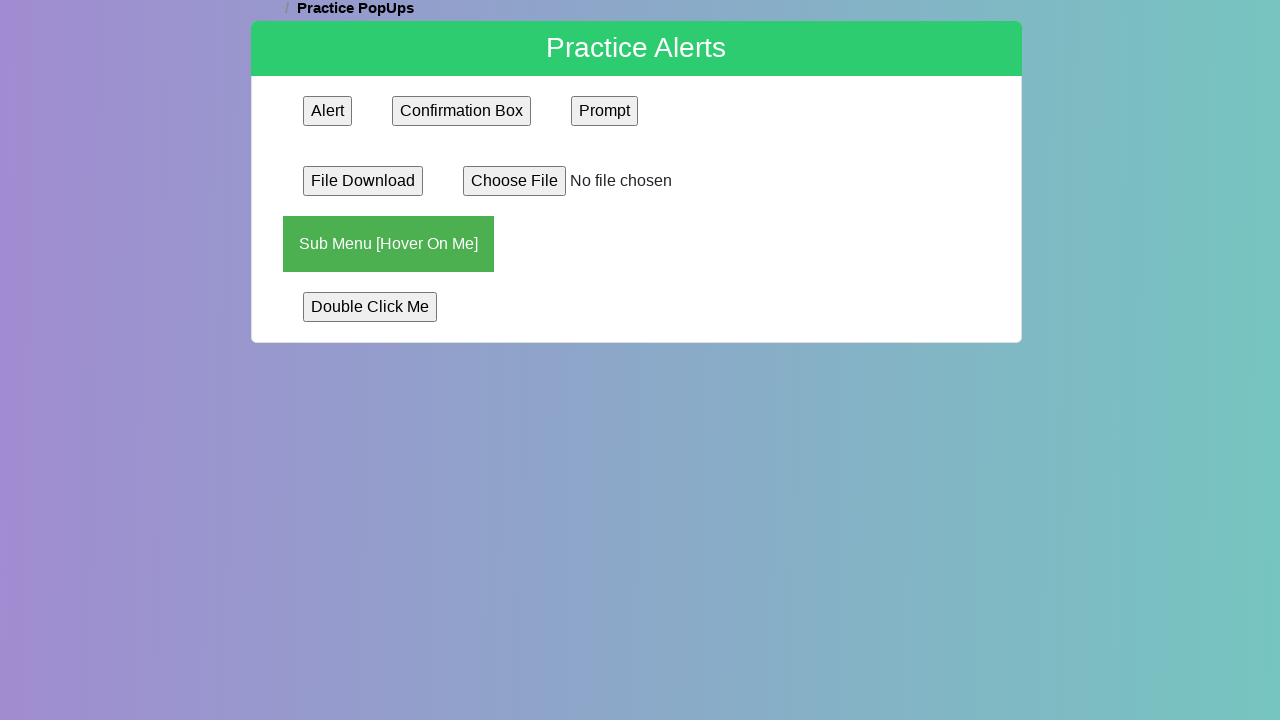

Clicked the alert button at (328, 111) on input[name='alert']
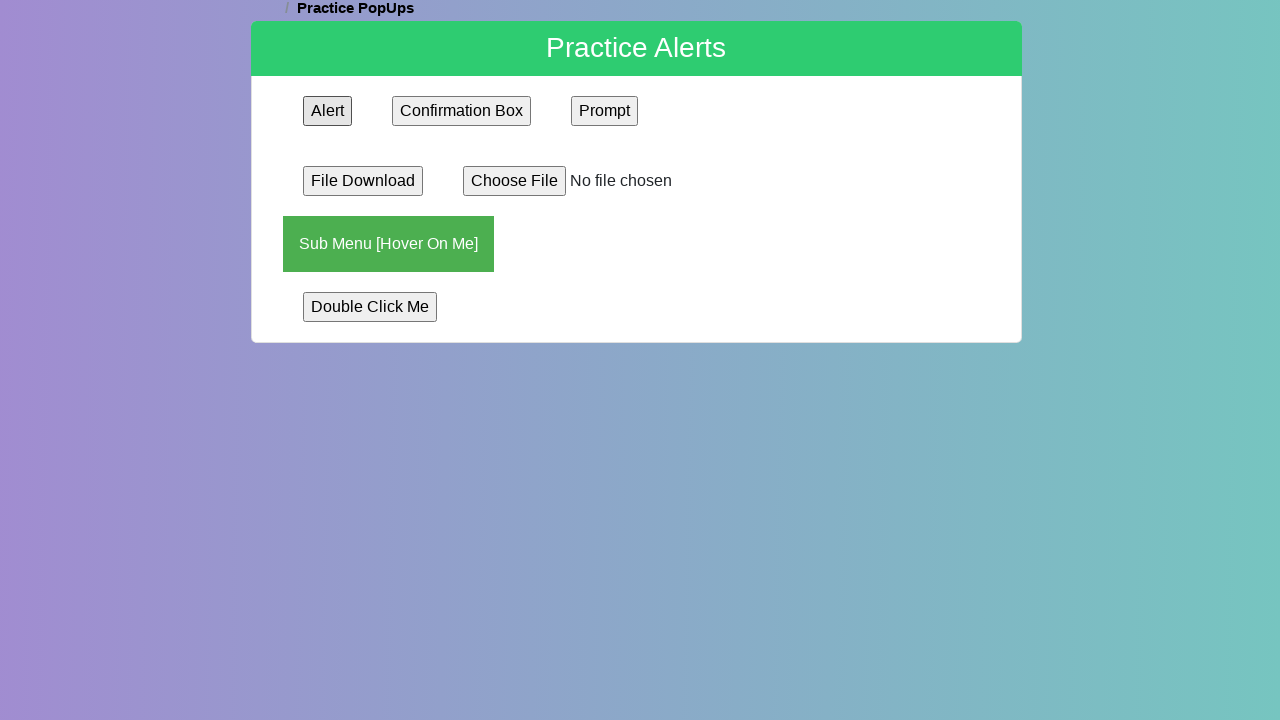

Set up dialog handler to accept alerts
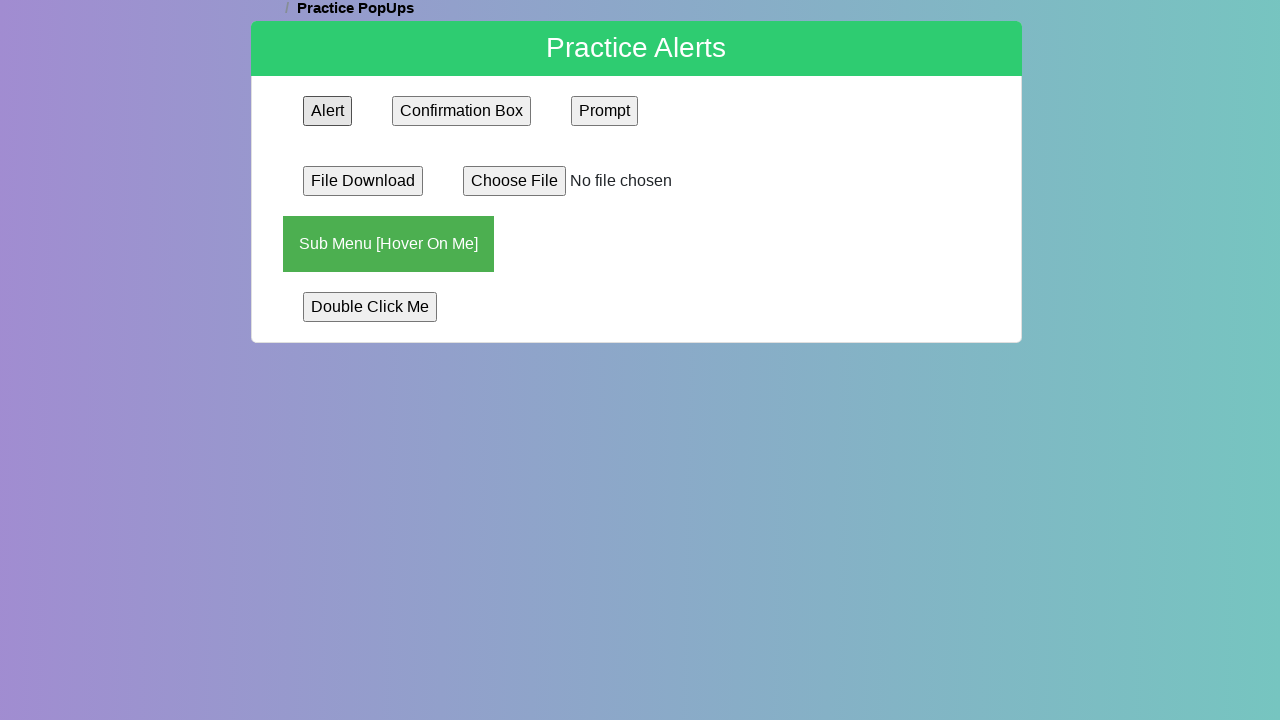

Clicked the alert button to trigger JavaScript alert at (328, 111) on input[name='alert']
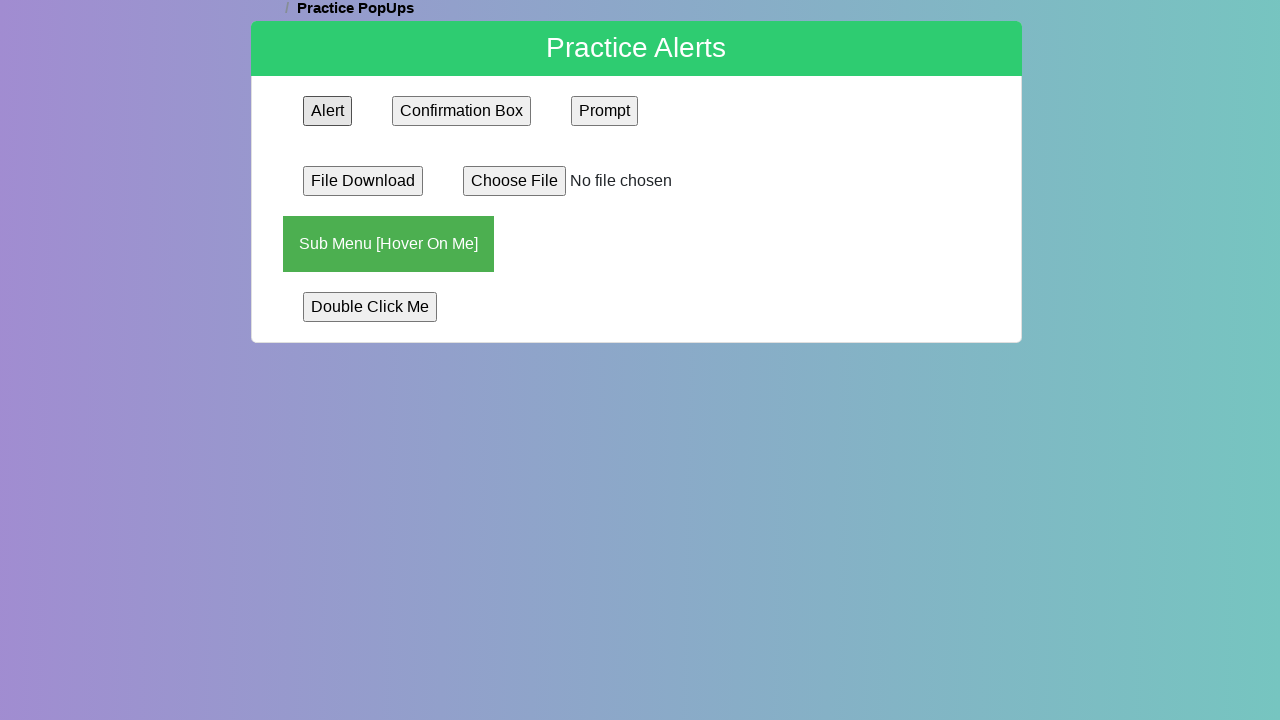

Waited for alert to be handled and accepted
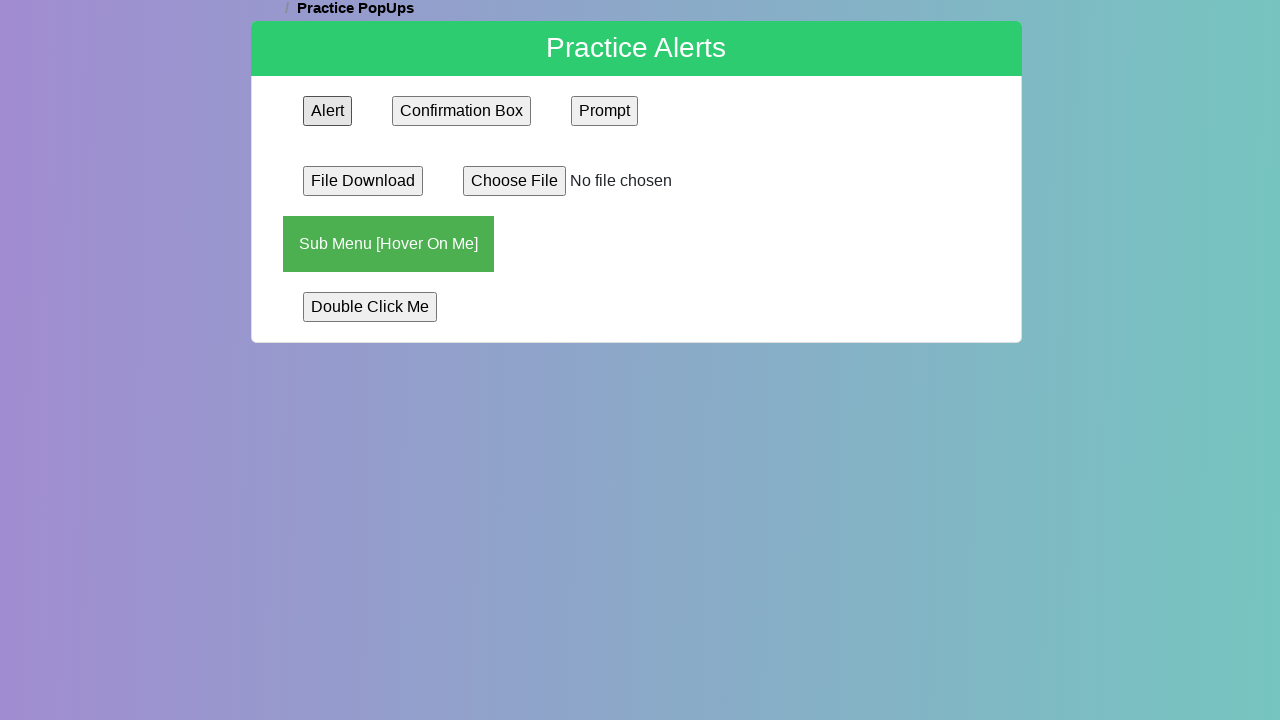

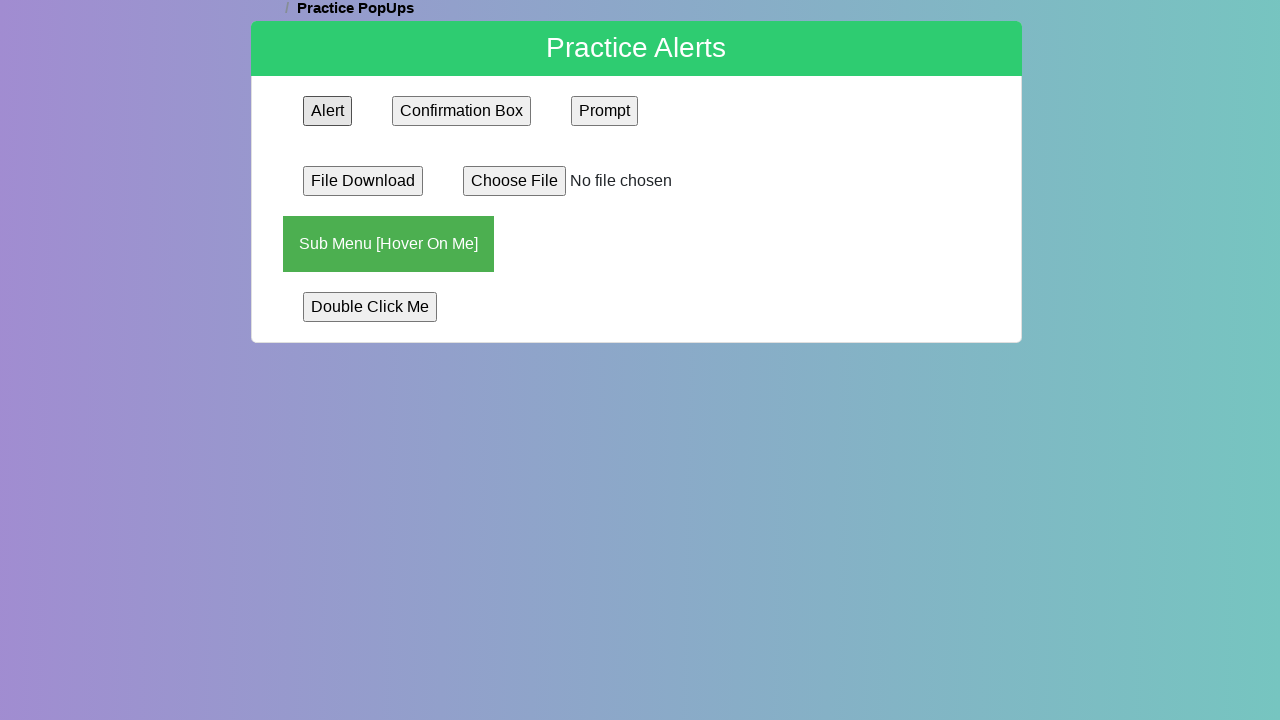